Tests navigation to the Cellphones category by clicking on "Celulares" link

Starting URL: https://www.magazineluiza.com.br/

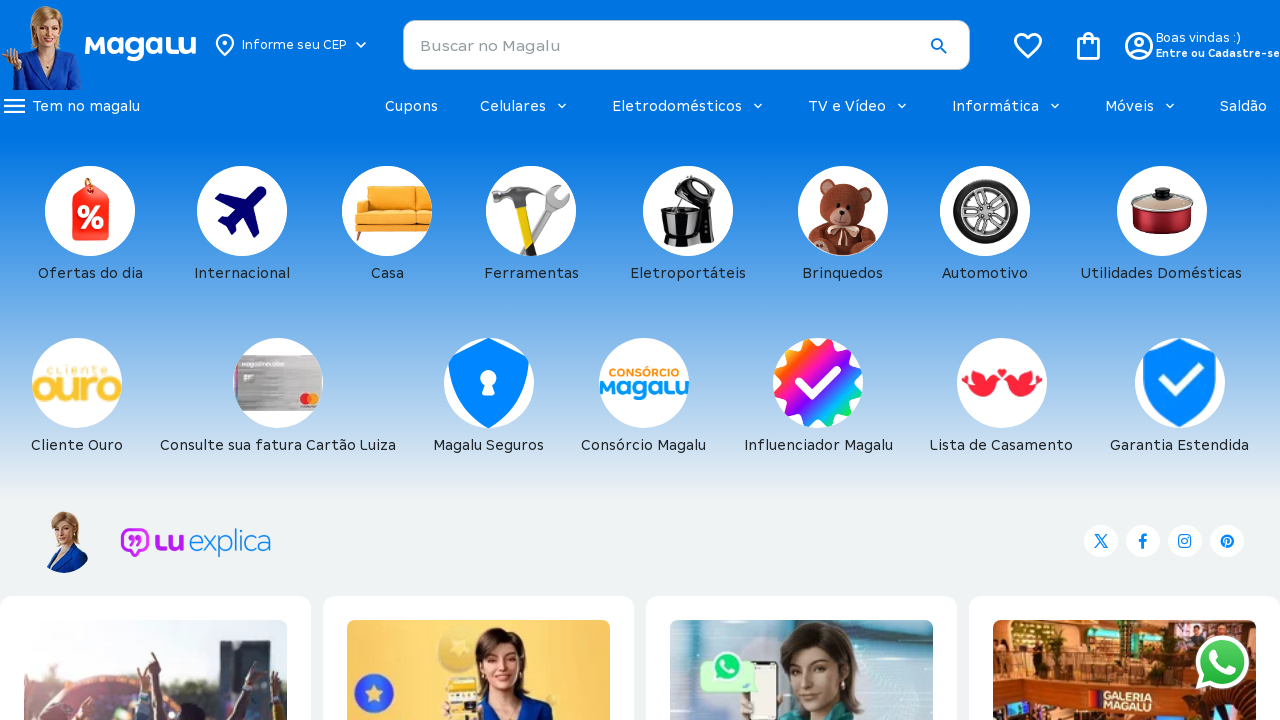

Clicked on 'Celulares' category link at (525, 106) on text=Celulares
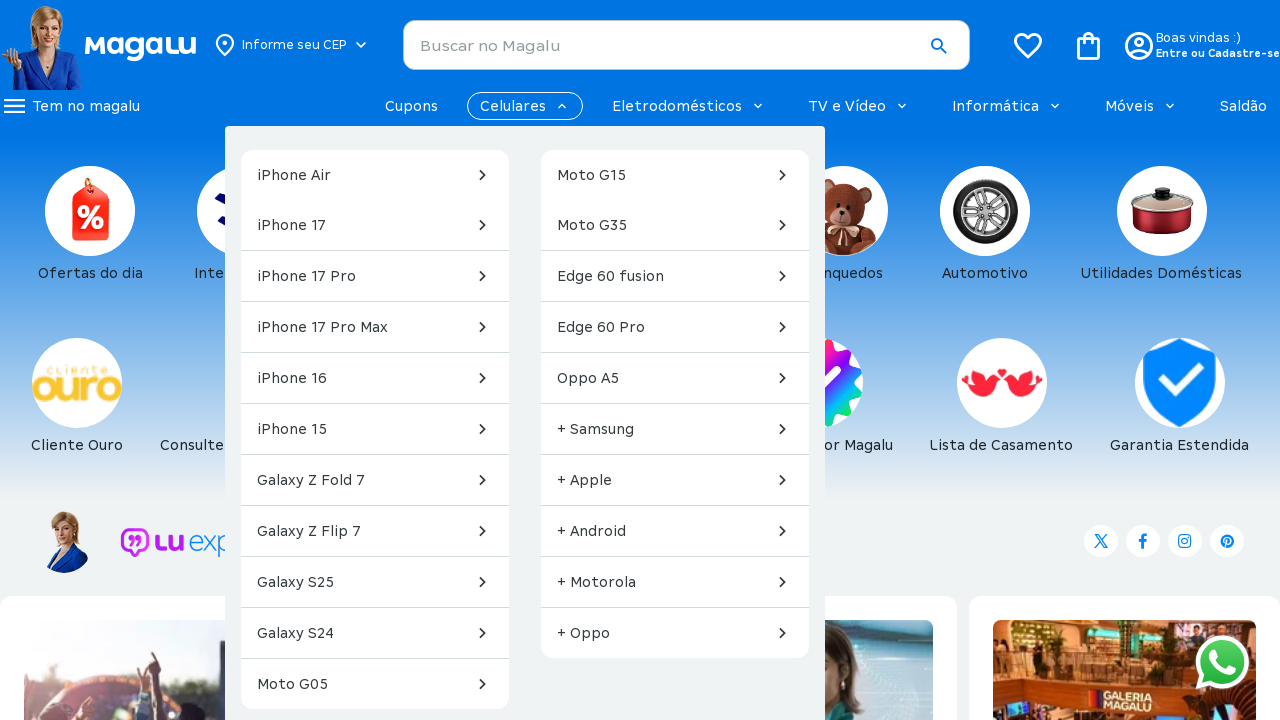

Cellphones category page loaded
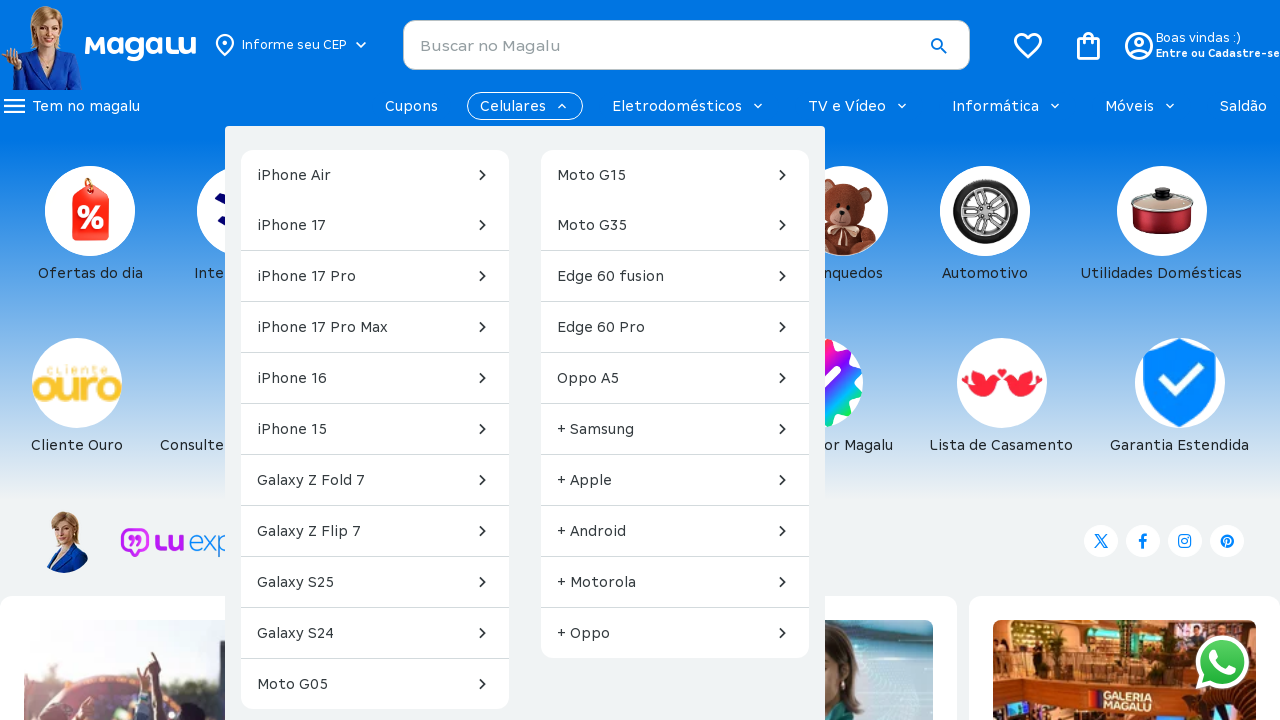

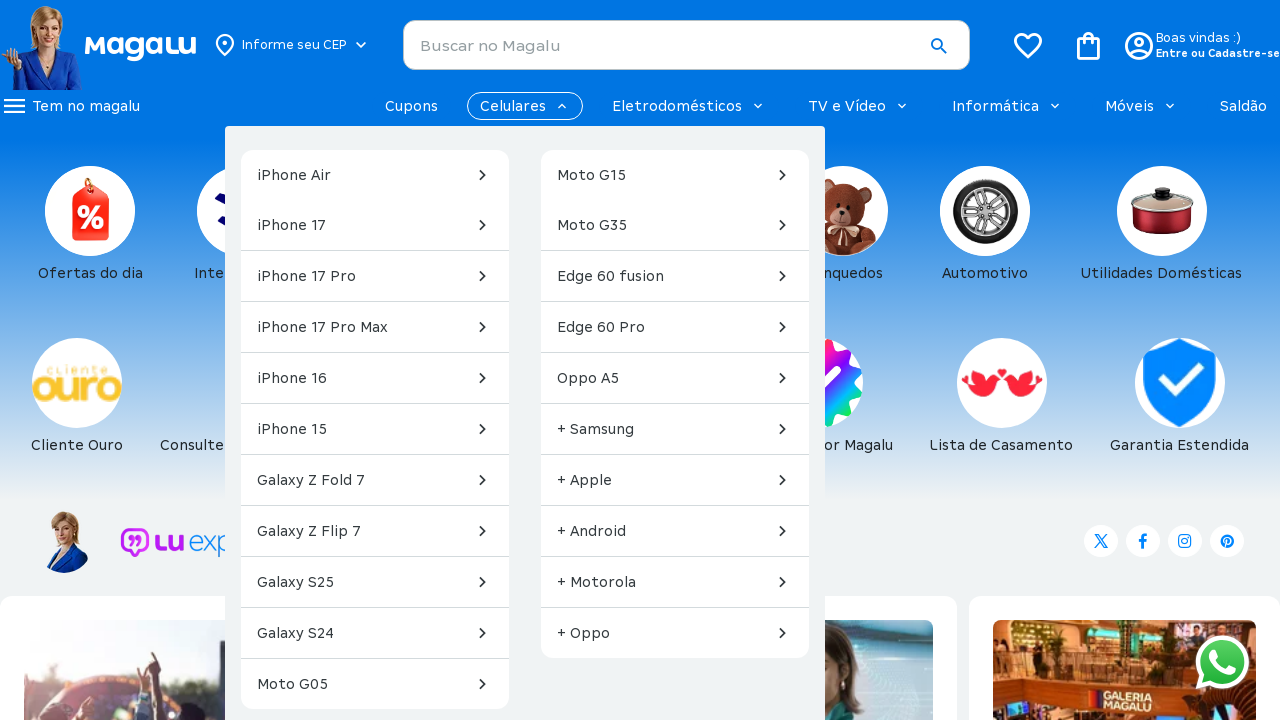